Tests JavaScript alert handling by triggering an alert, reading its text, and accepting it

Starting URL: https://the-internet.herokuapp.com/javascript_alerts

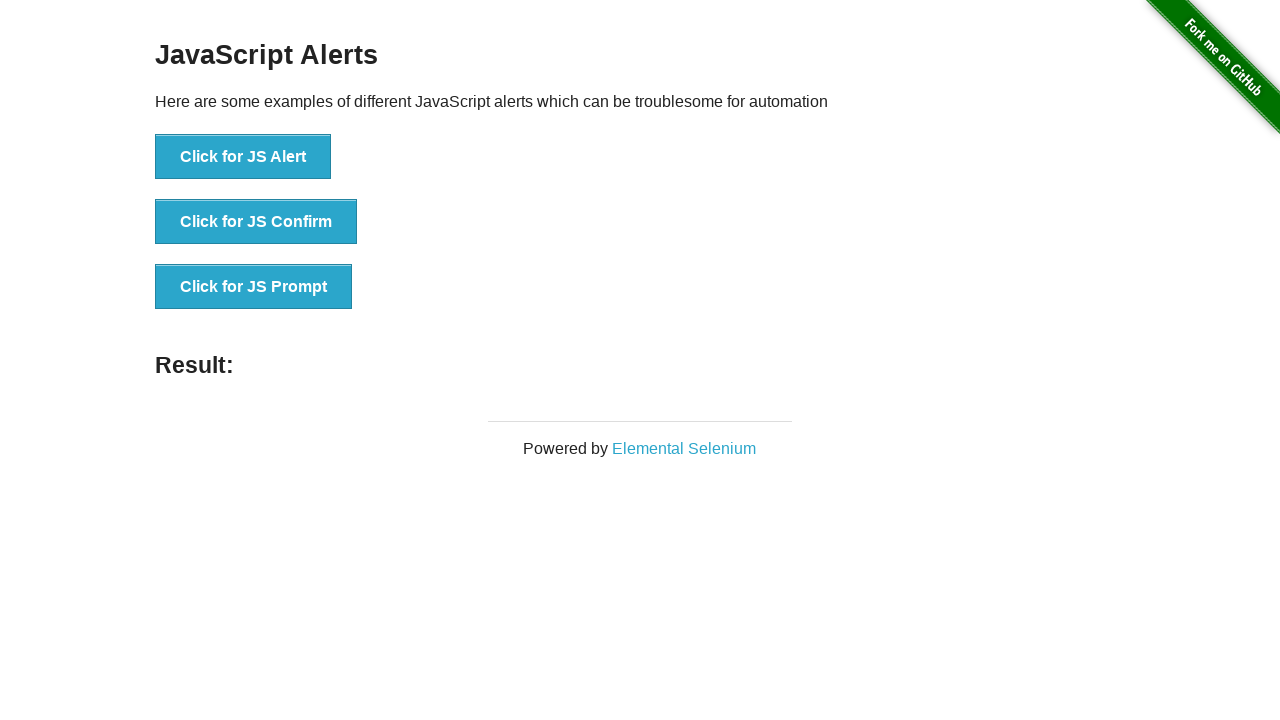

Clicked button to trigger JavaScript alert at (243, 157) on xpath=//button[@onclick='jsAlert()']
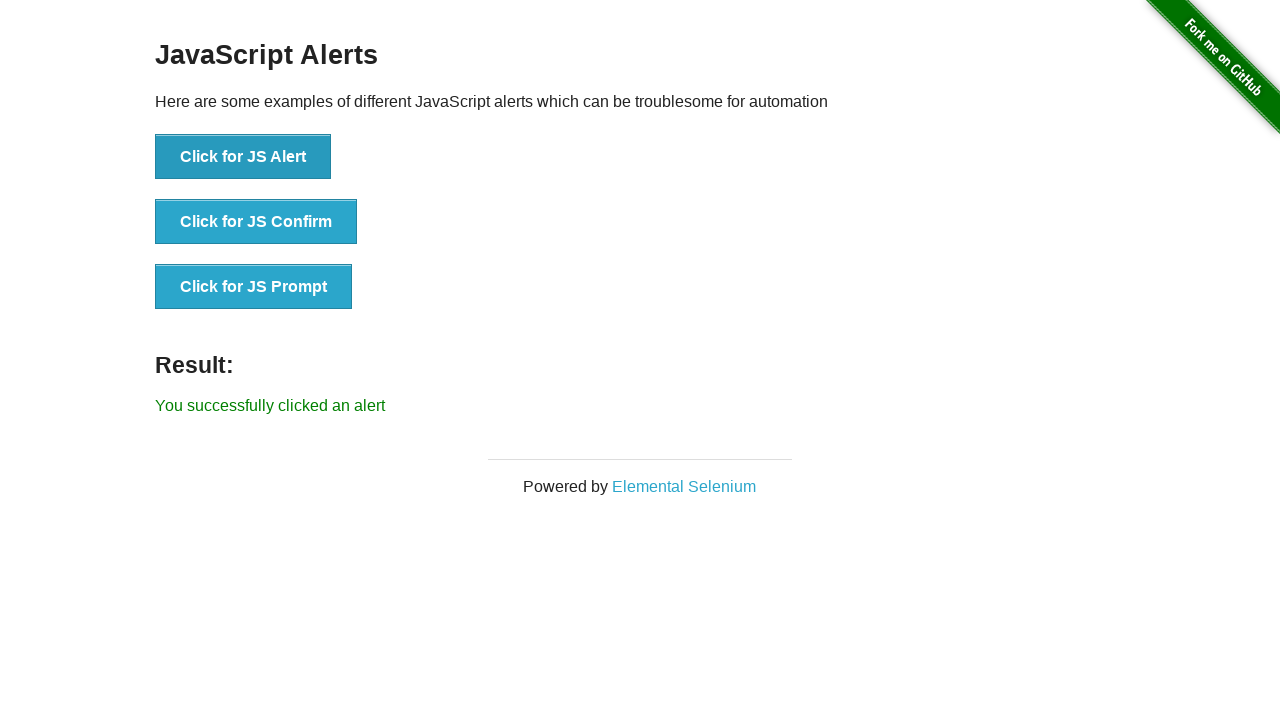

Set up dialog handler to accept alerts
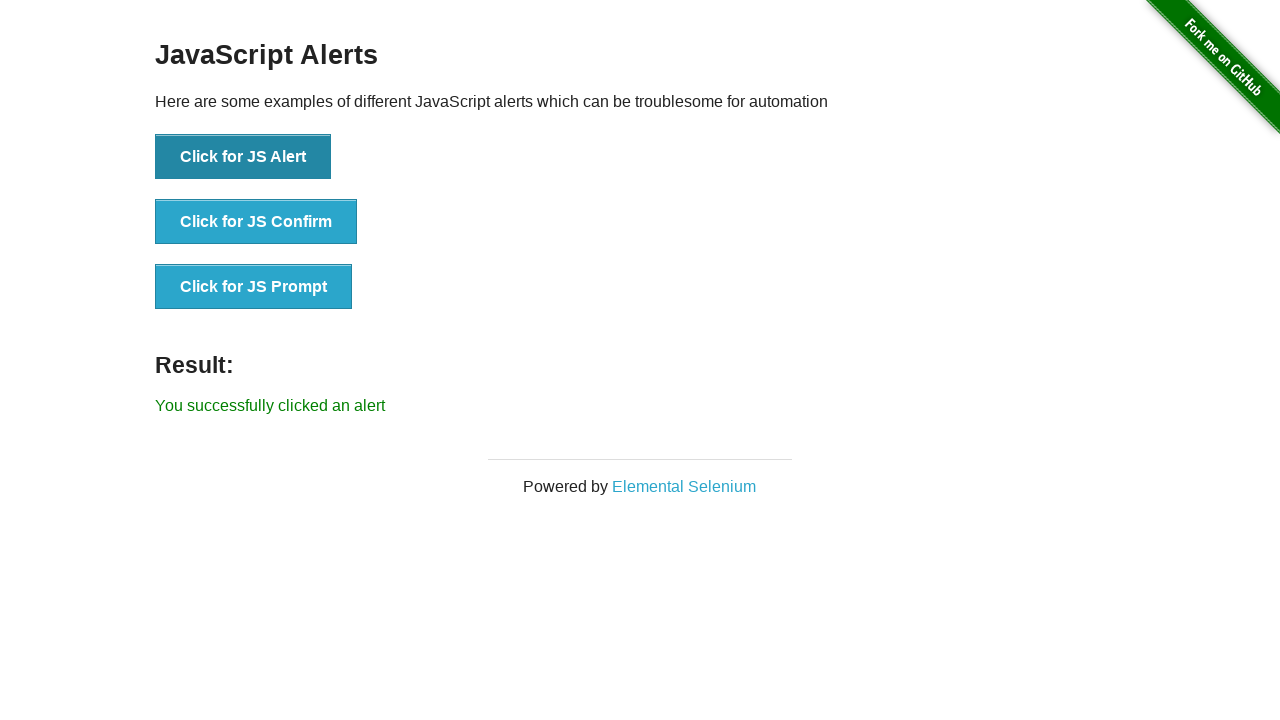

Clicked button to trigger JavaScript alert again at (243, 157) on xpath=//button[@onclick='jsAlert()']
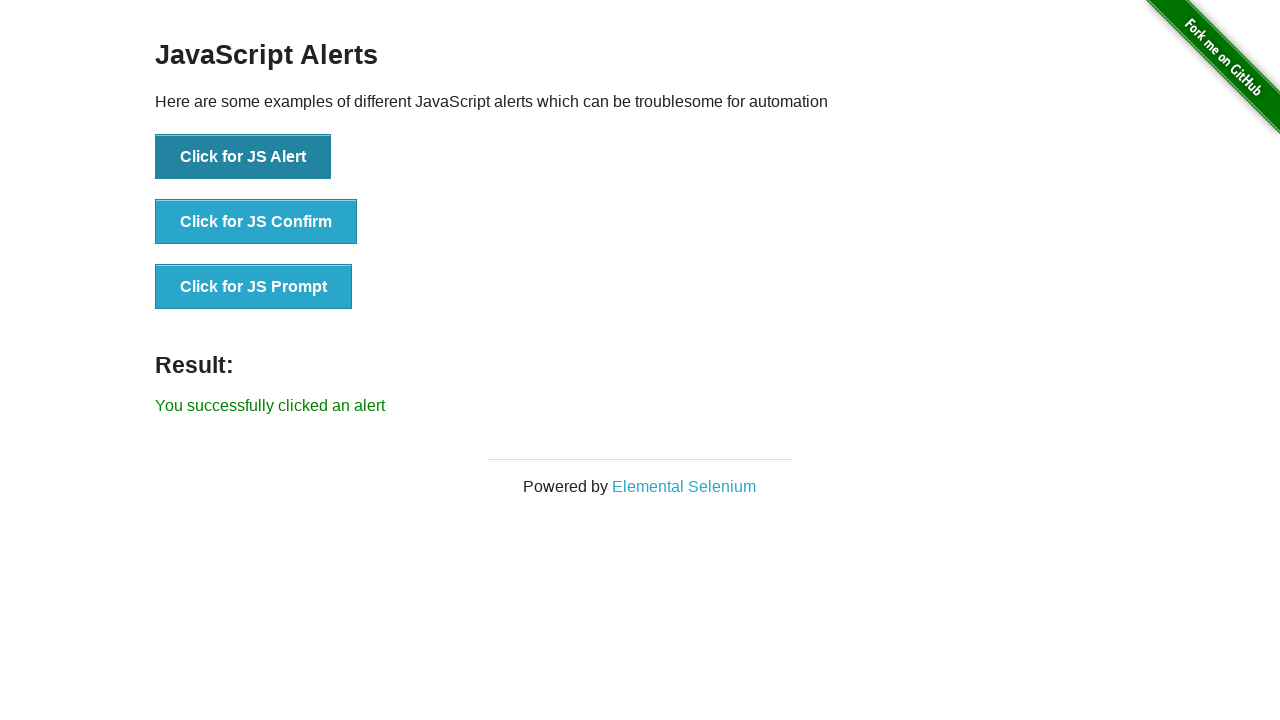

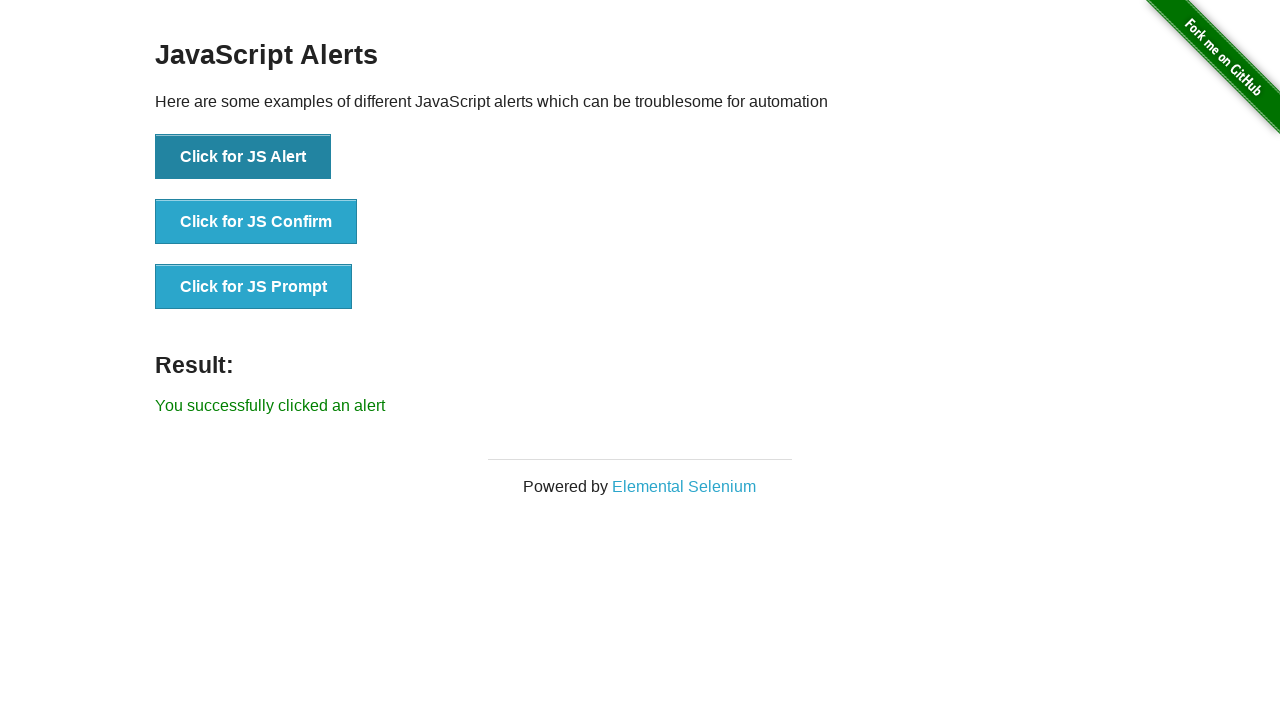